Tests Microsoft search functionality by searching for "Frank Zhang"

Starting URL: http://www.microsoft.com

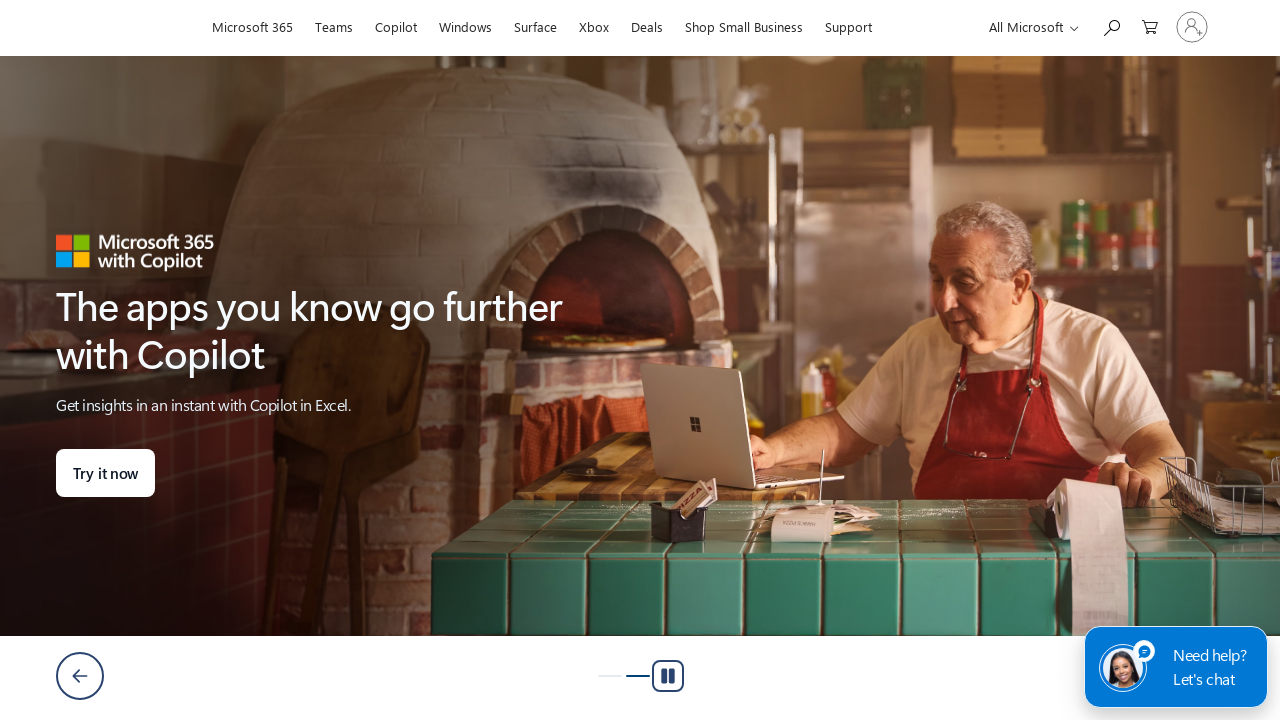

Clicked search icon to expand searchbox at (1111, 26) on #search
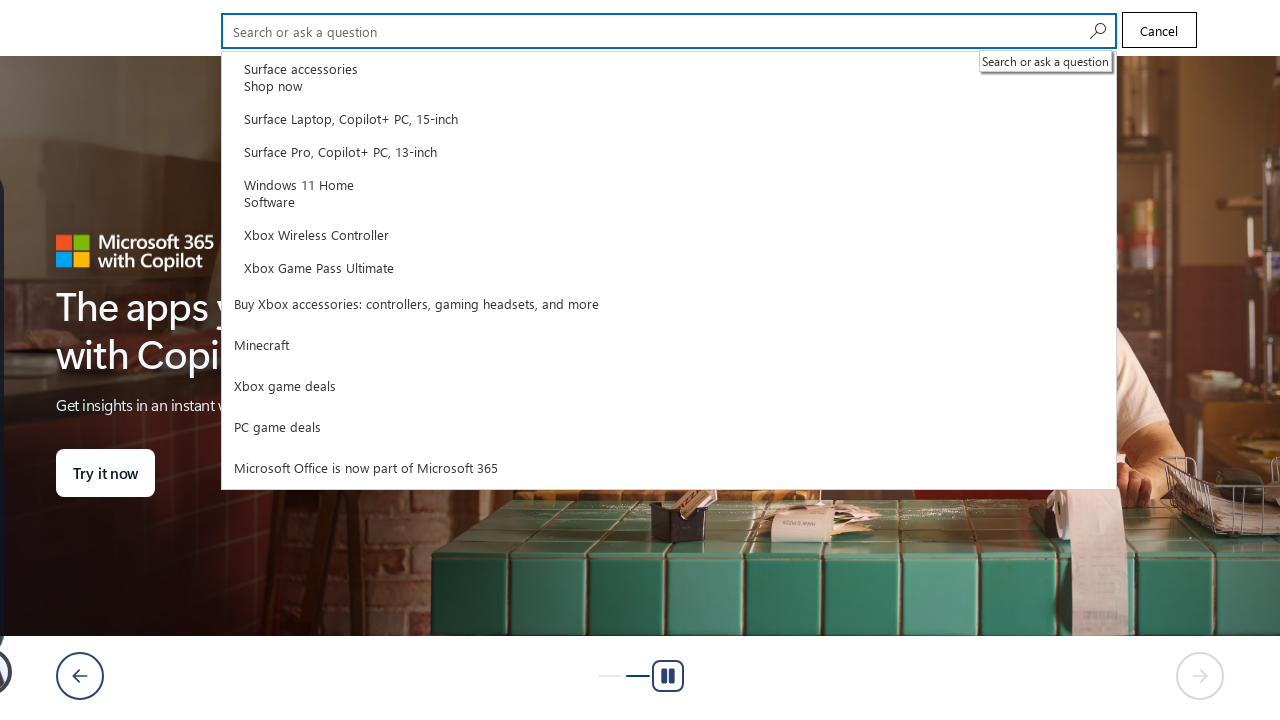

Filled search field with 'Frank Zhang' on #cli_shellHeaderSearchInput
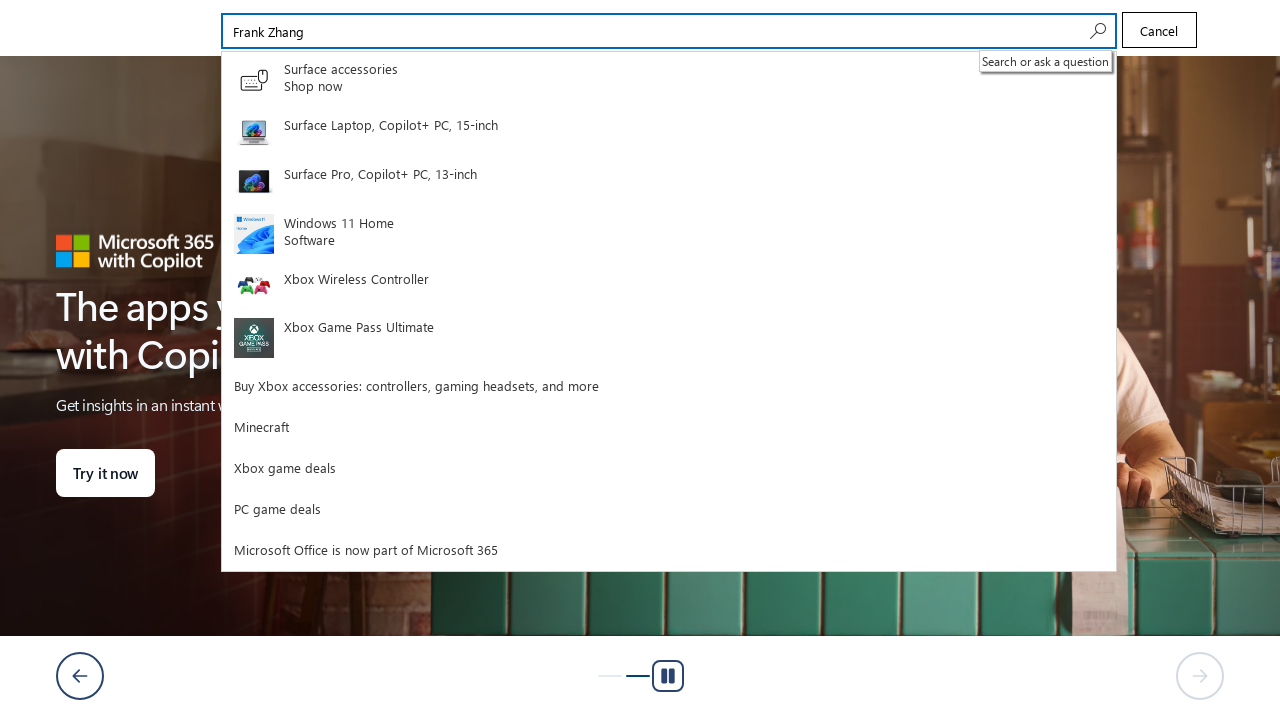

Clicked search button to execute search at (1096, 31) on #search
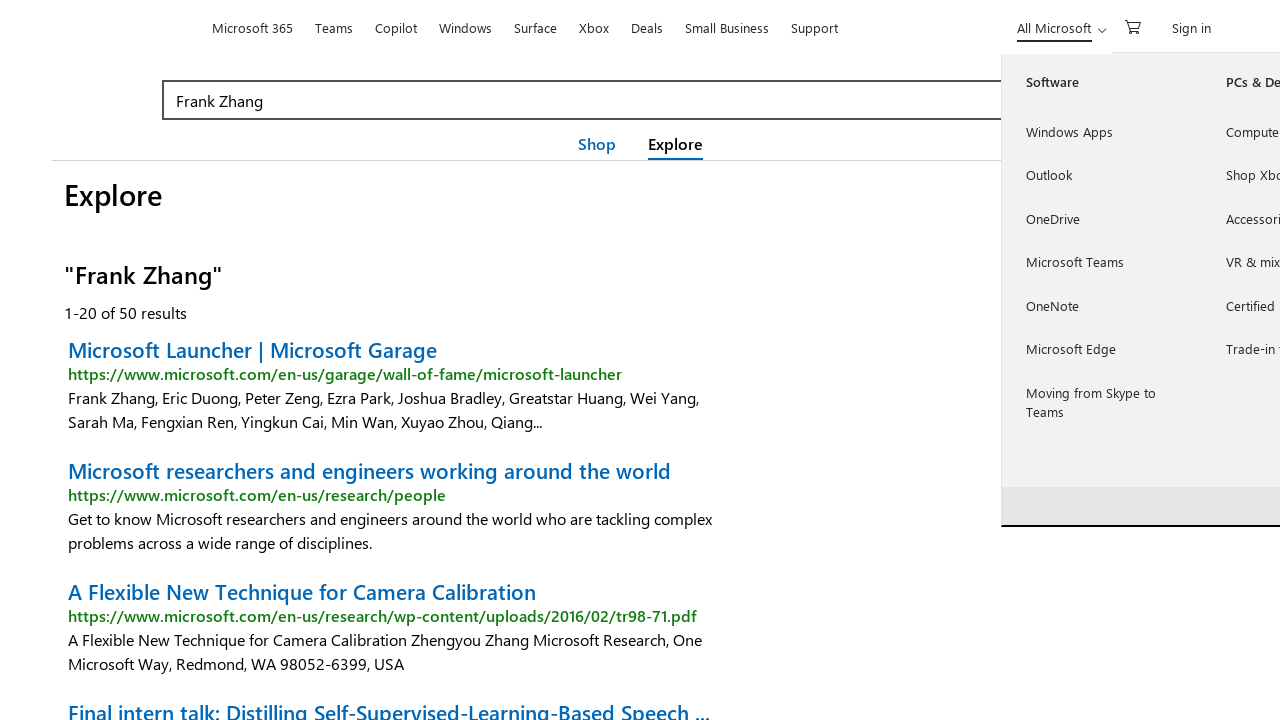

Waited for search results to load (networkidle)
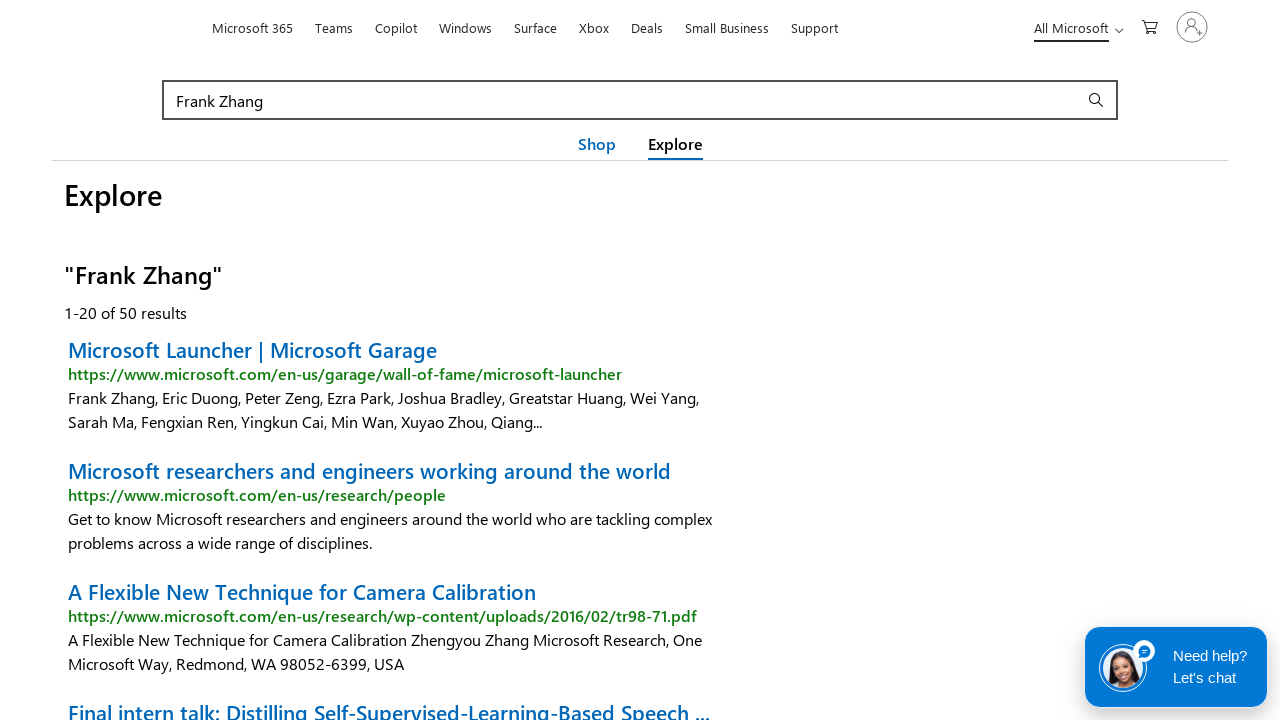

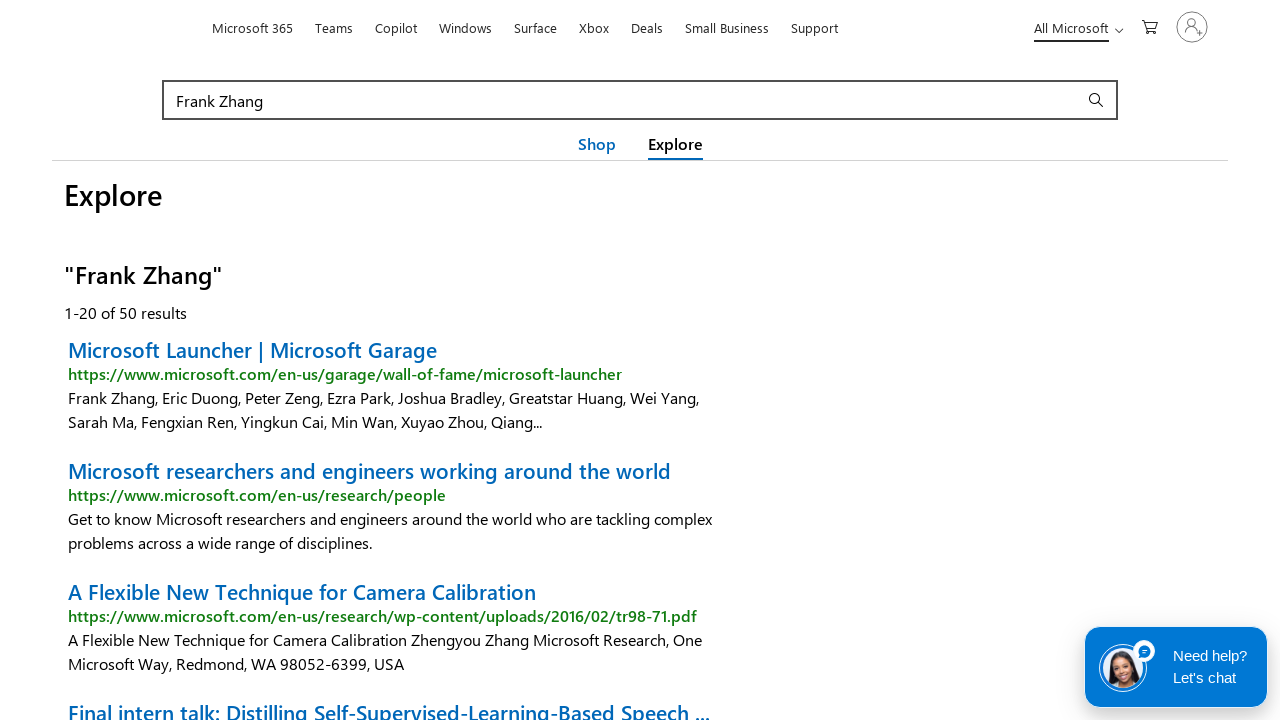